Tests drag and drop functionality by dragging element A to element B's position using calculated offset coordinates

Starting URL: https://the-internet.herokuapp.com/drag_and_drop

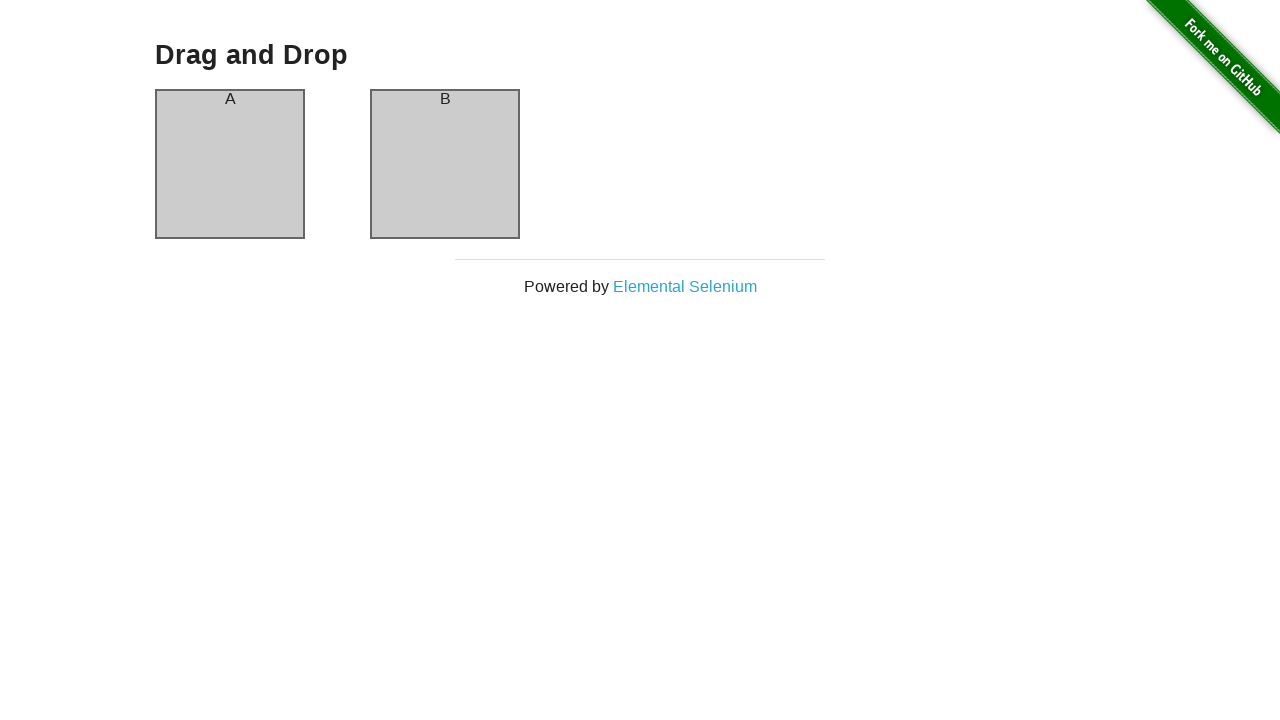

Waited for column A header with text 'A' to be present
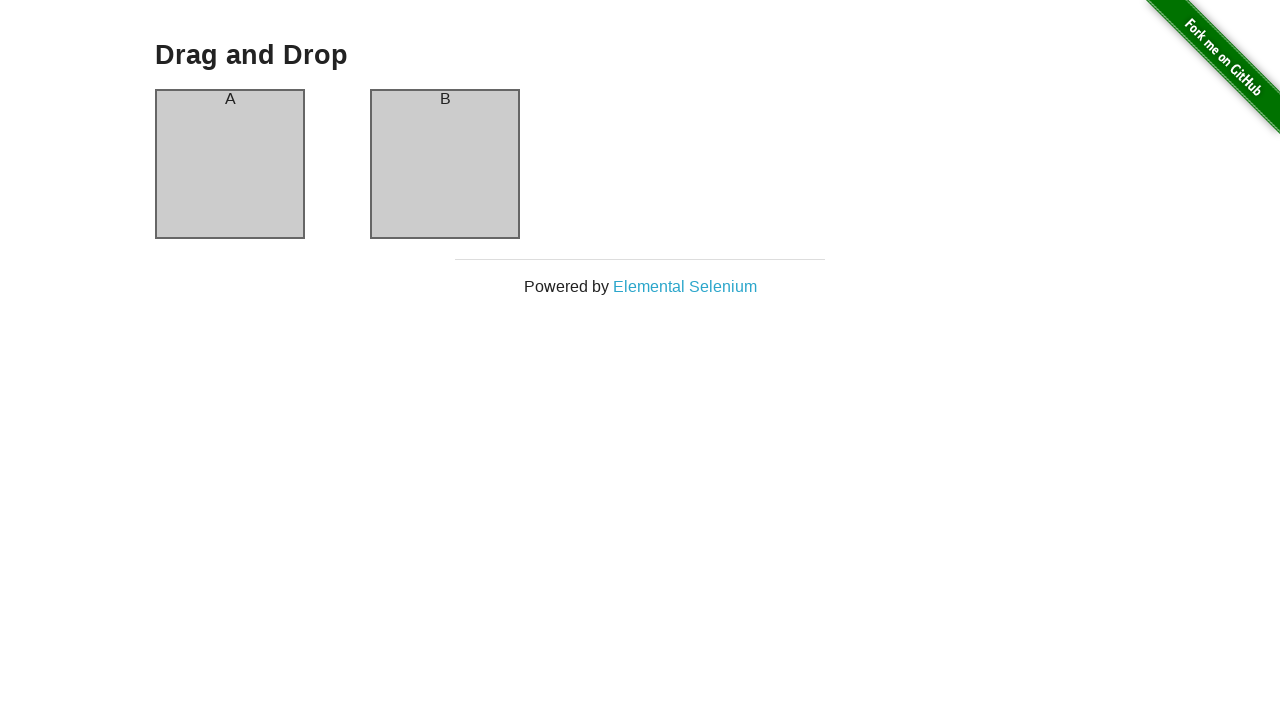

Waited for column B header with text 'B' to be present
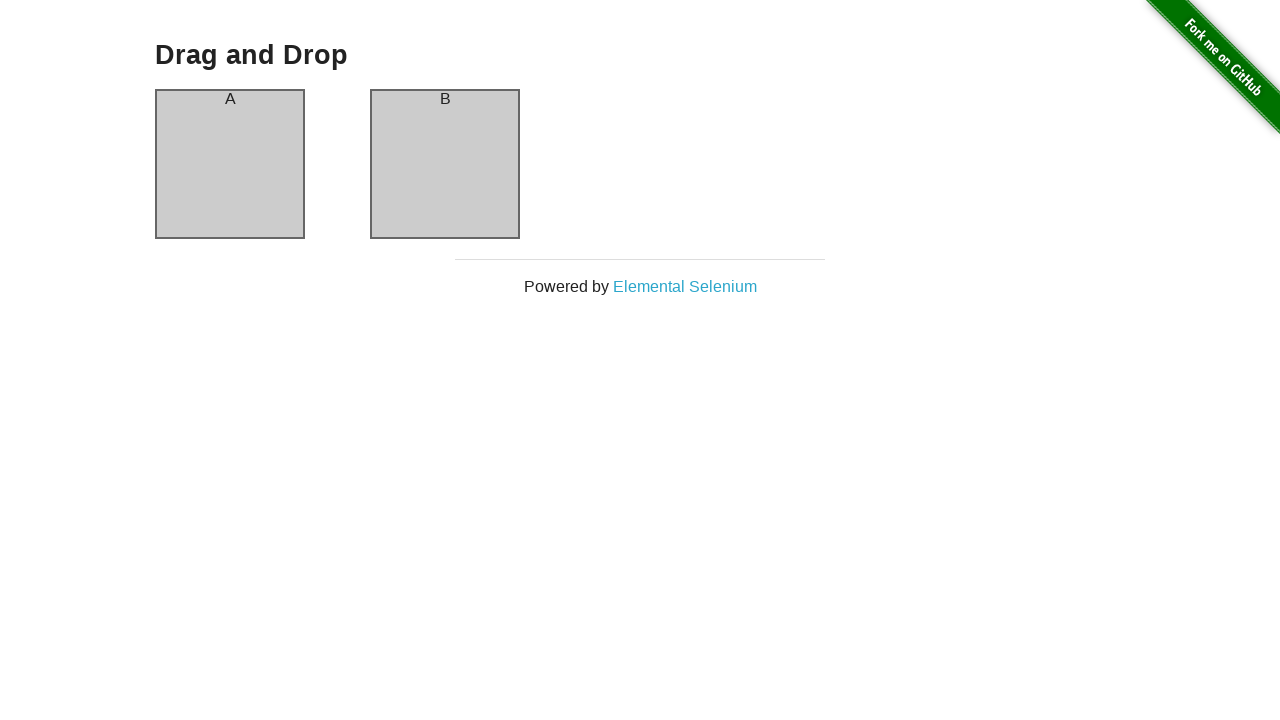

Retrieved bounding box for column A
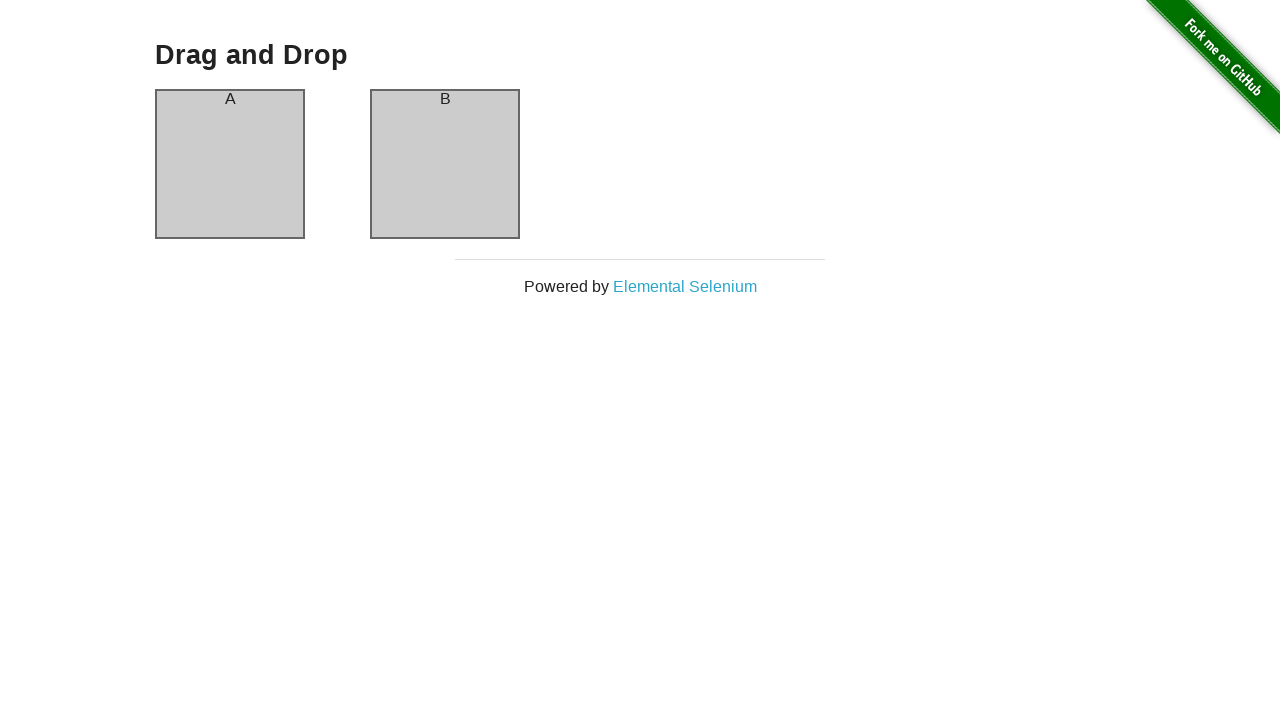

Retrieved bounding box for column B
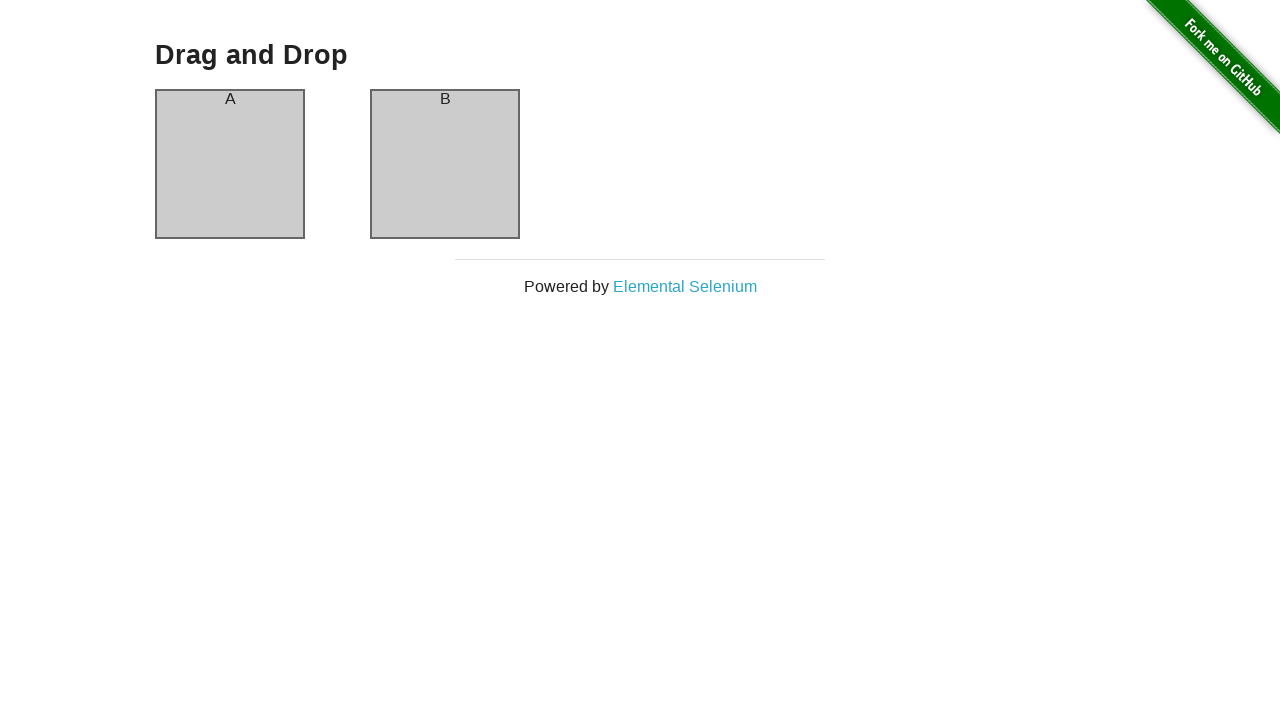

Calculated center coordinates for source (column A) and target (column B) positions
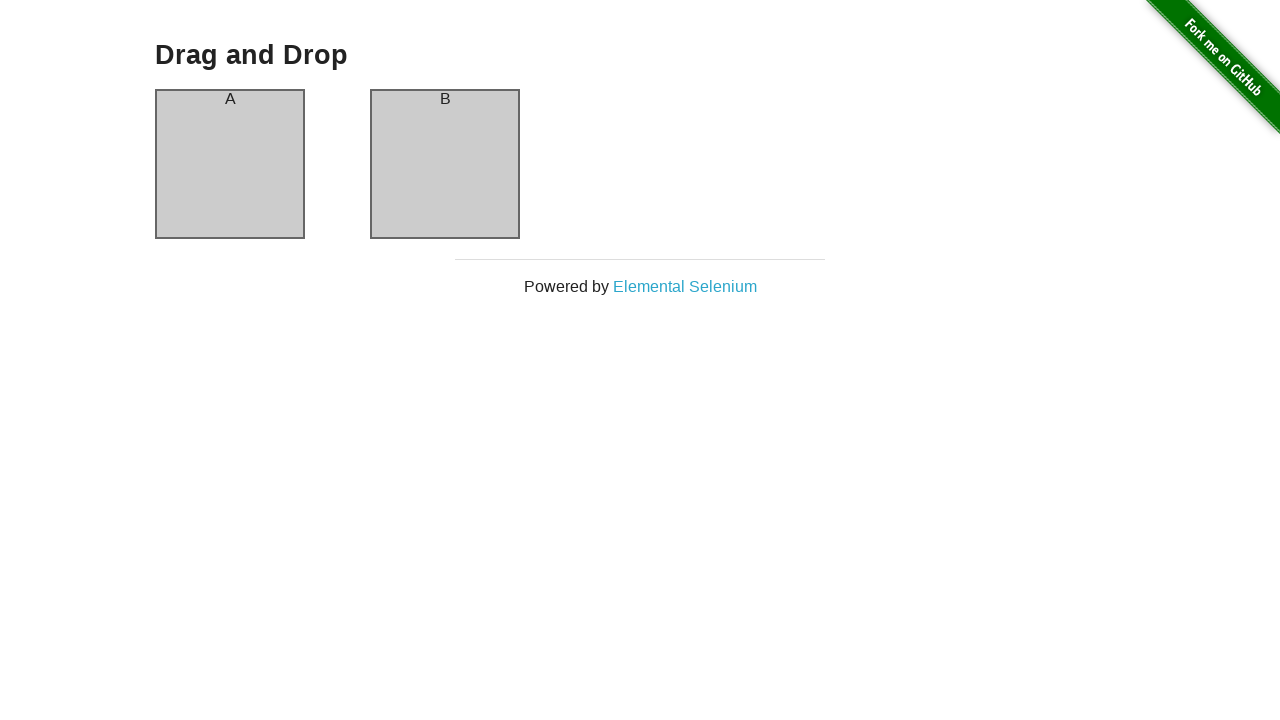

Moved mouse to column A center position at (230, 164)
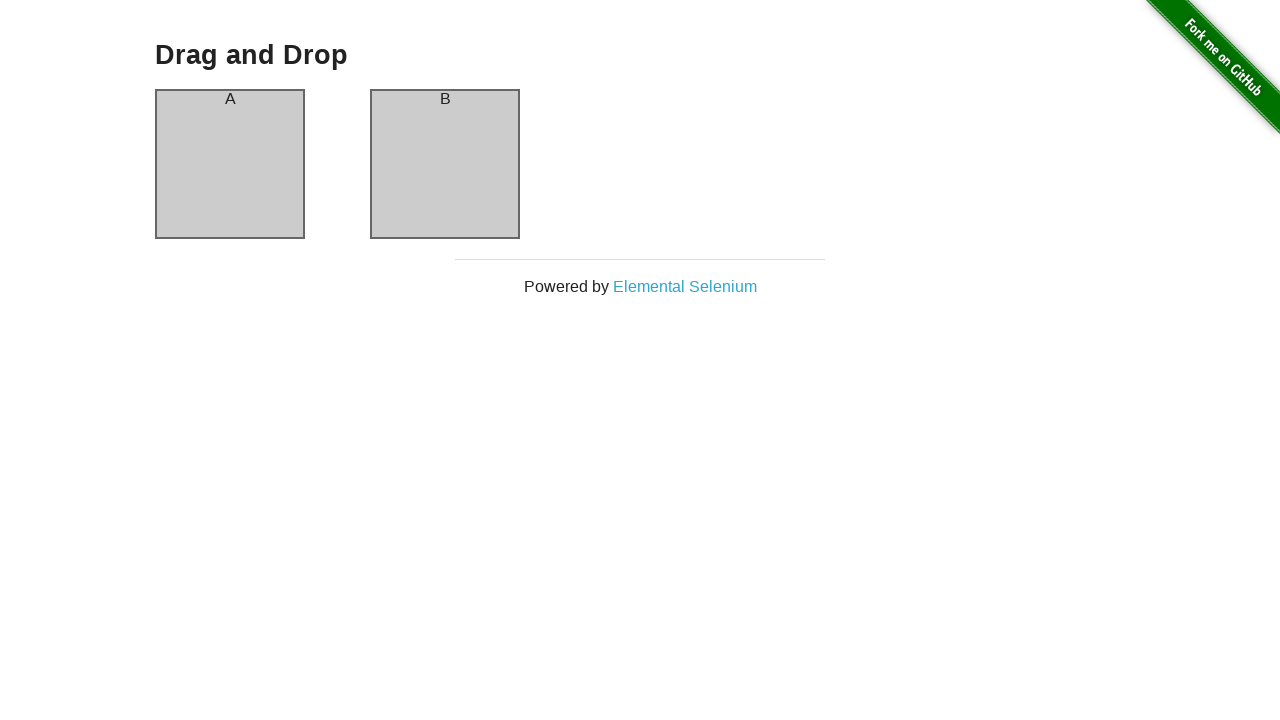

Pressed mouse button down to initiate drag at (230, 164)
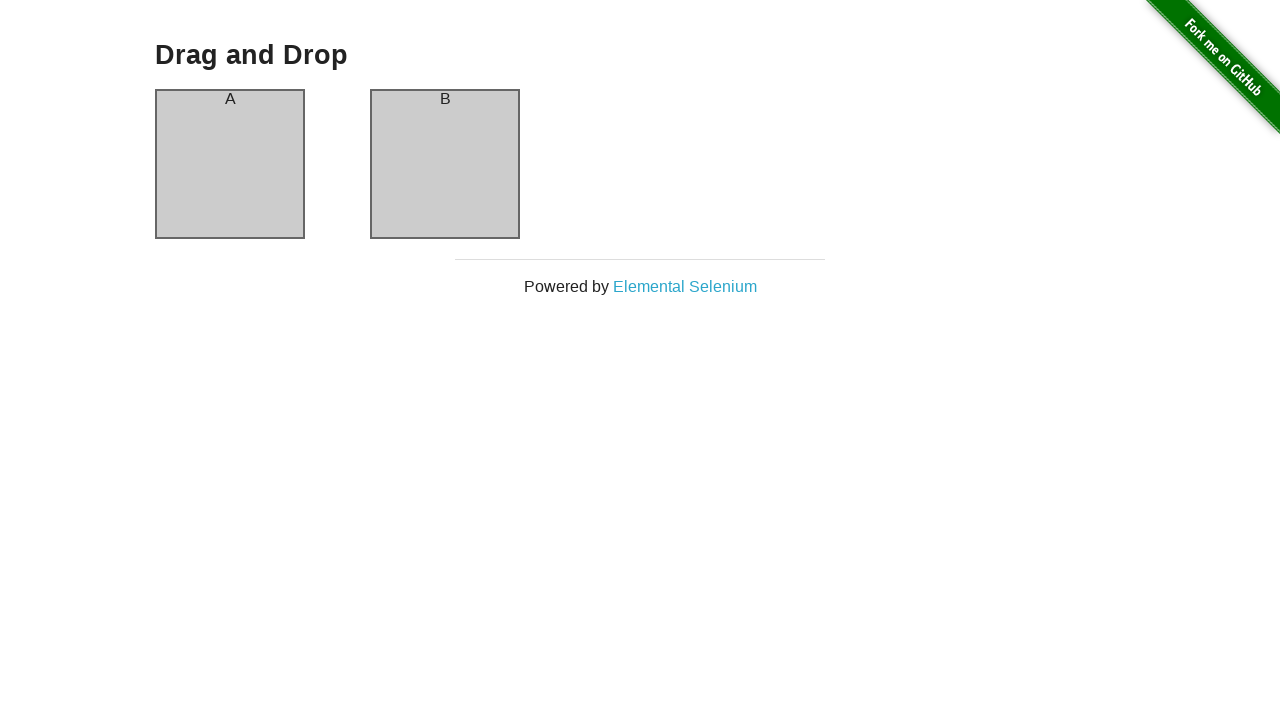

Moved mouse to column B center position while dragging at (445, 164)
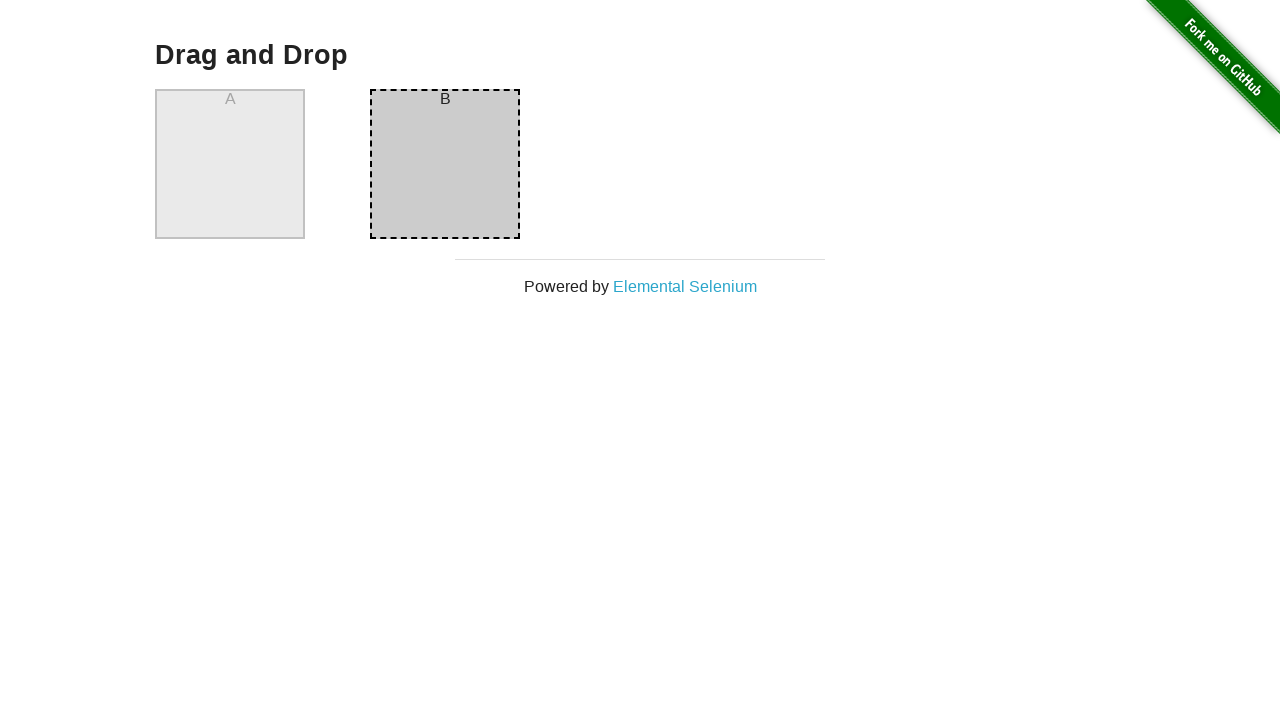

Released mouse button to complete drag and drop at (445, 164)
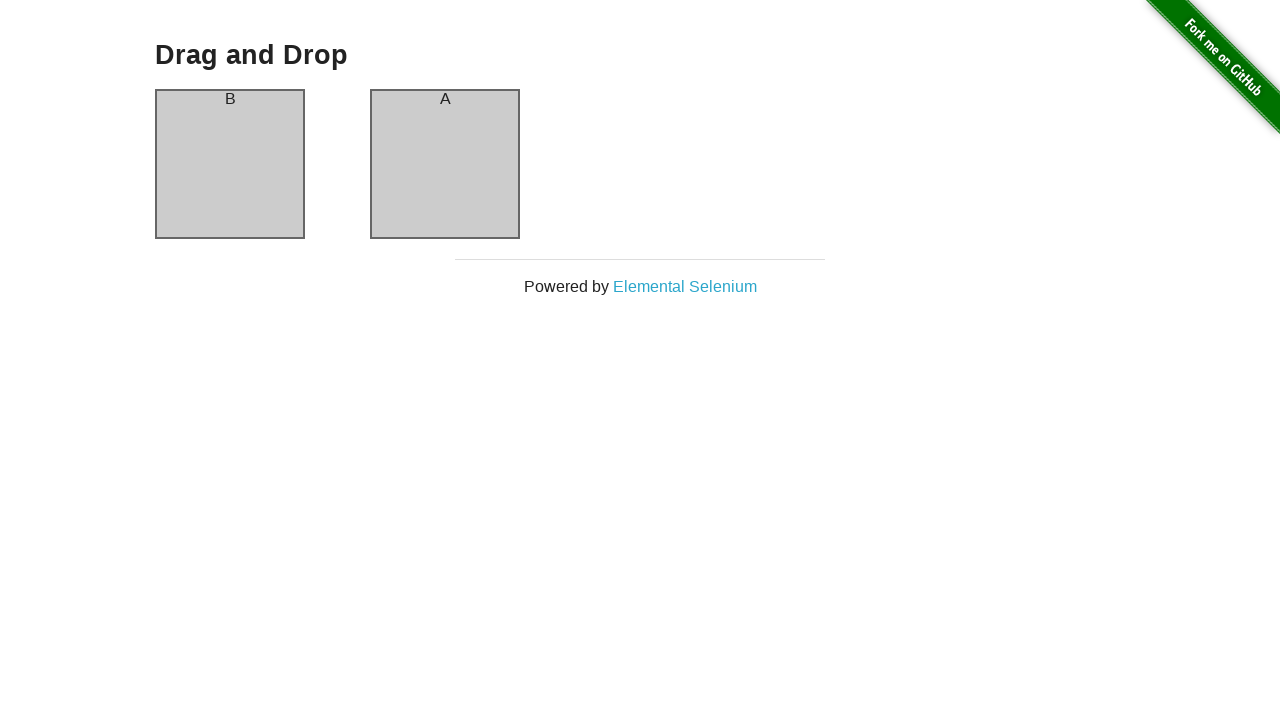

Verified column A now contains header with text 'B' after swap
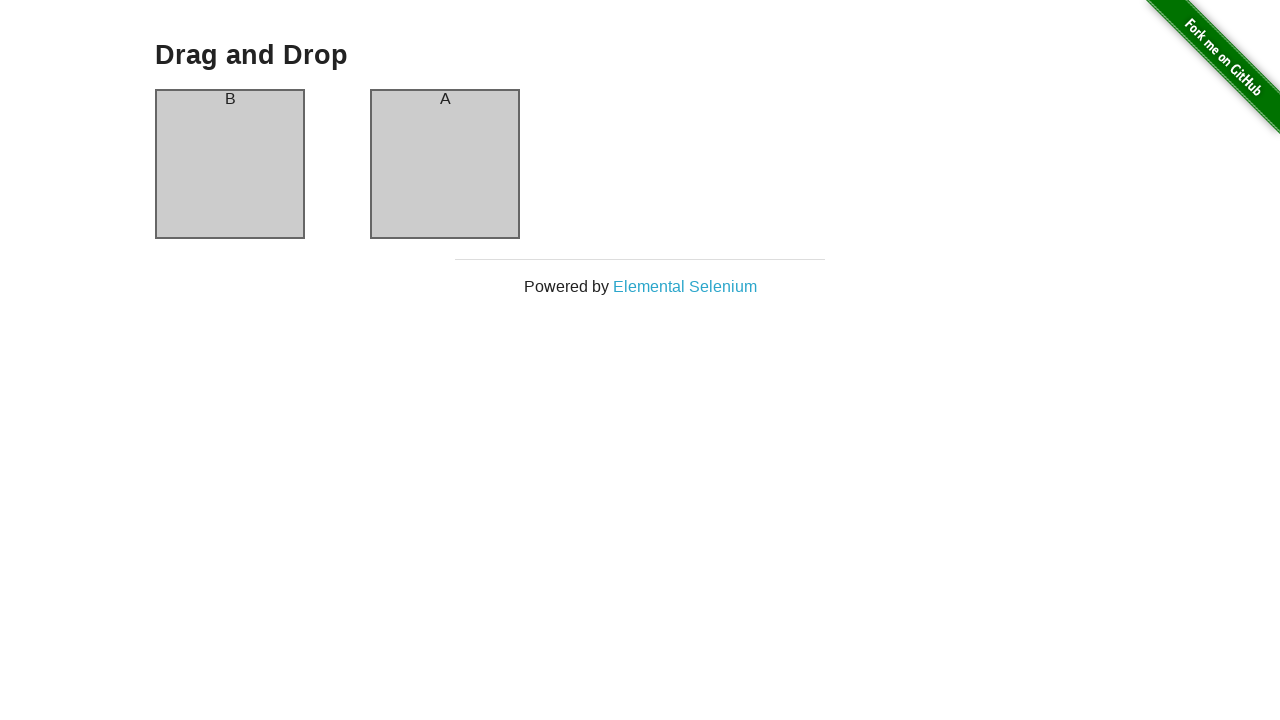

Verified column B now contains header with text 'A' after swap
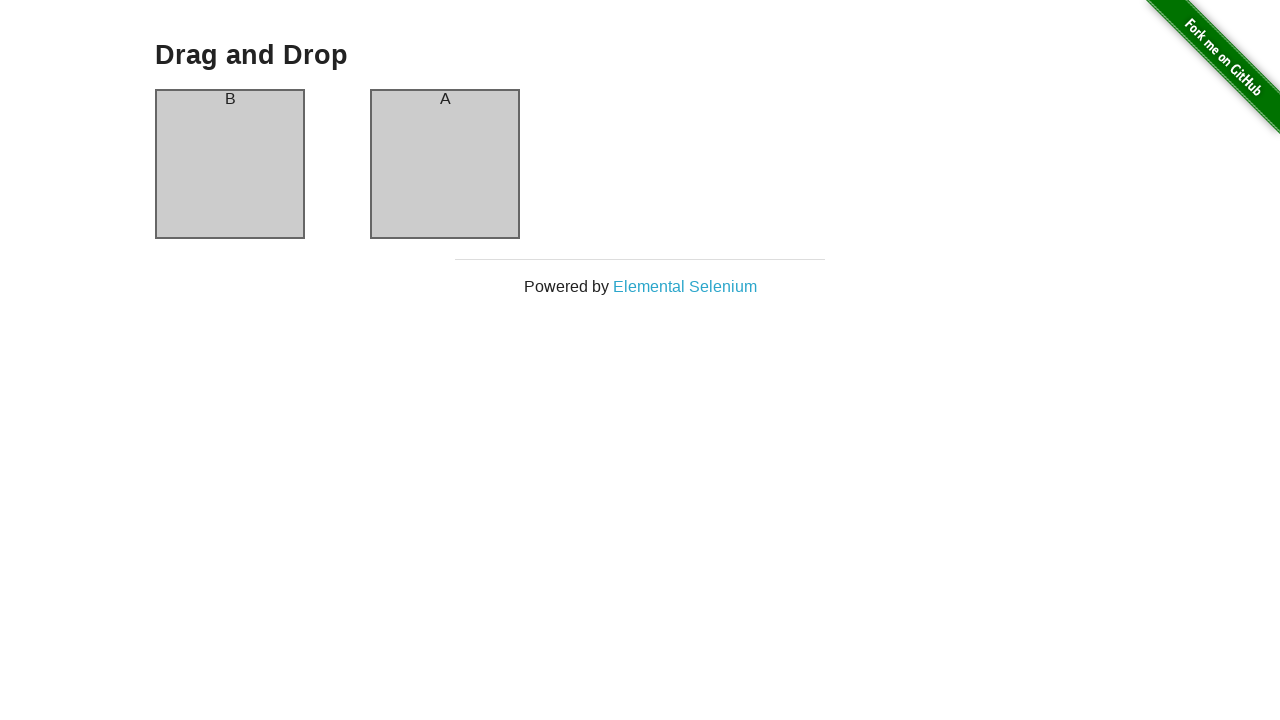

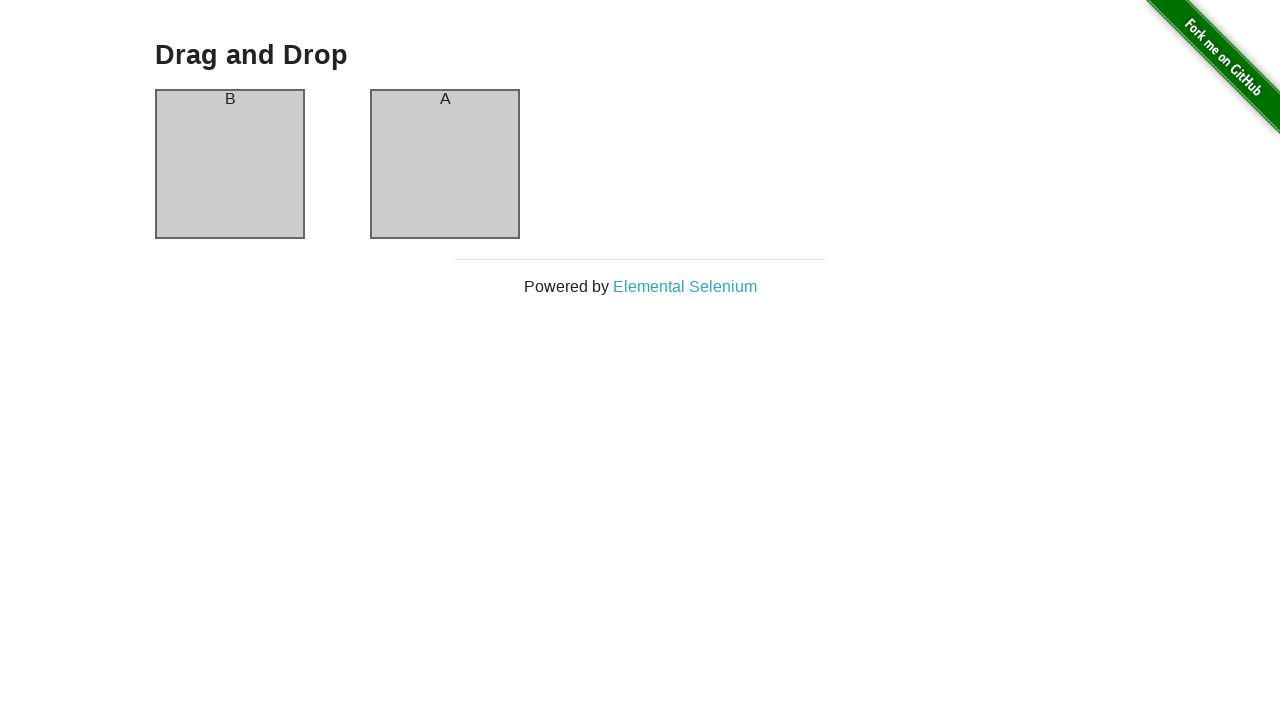